Tests geolocation mocking by setting custom coordinates (latitude: 32.746940, longitude: -97.092400) and navigating to a location detection website to verify the mocked location.

Starting URL: https://where-am-i.org/

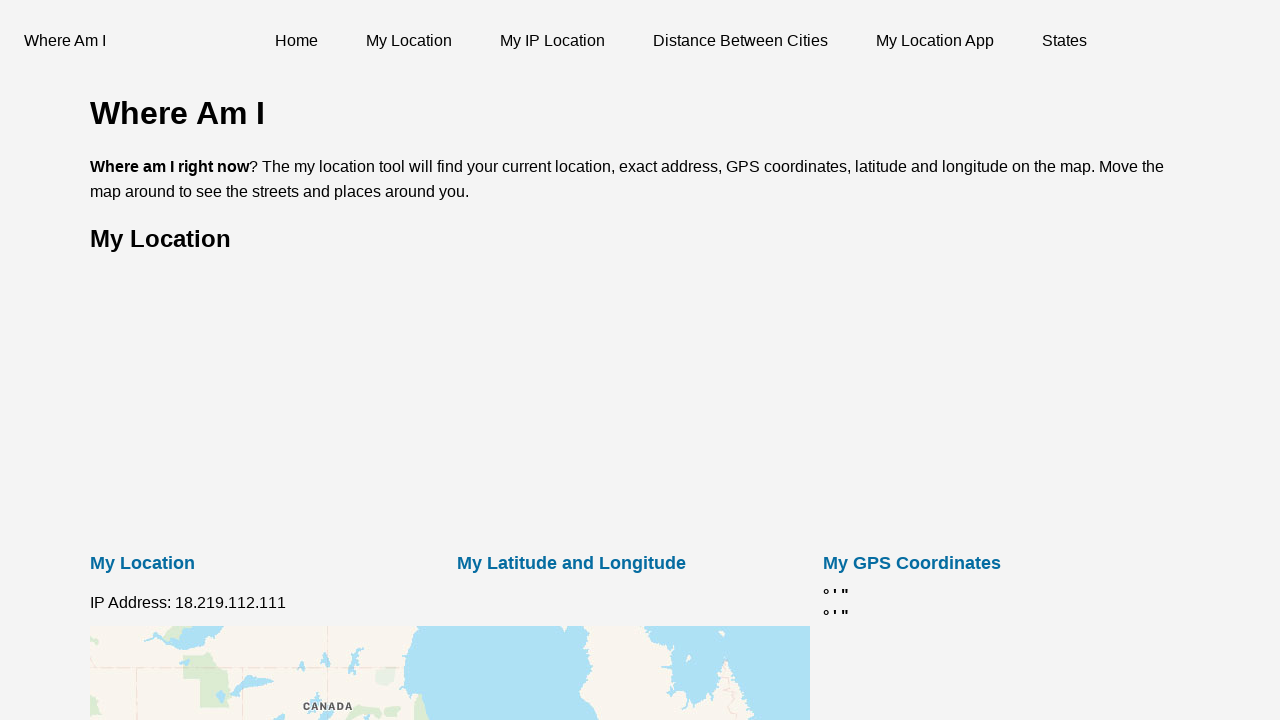

Set geolocation to latitude 32.746940, longitude -97.092400 via CDP command
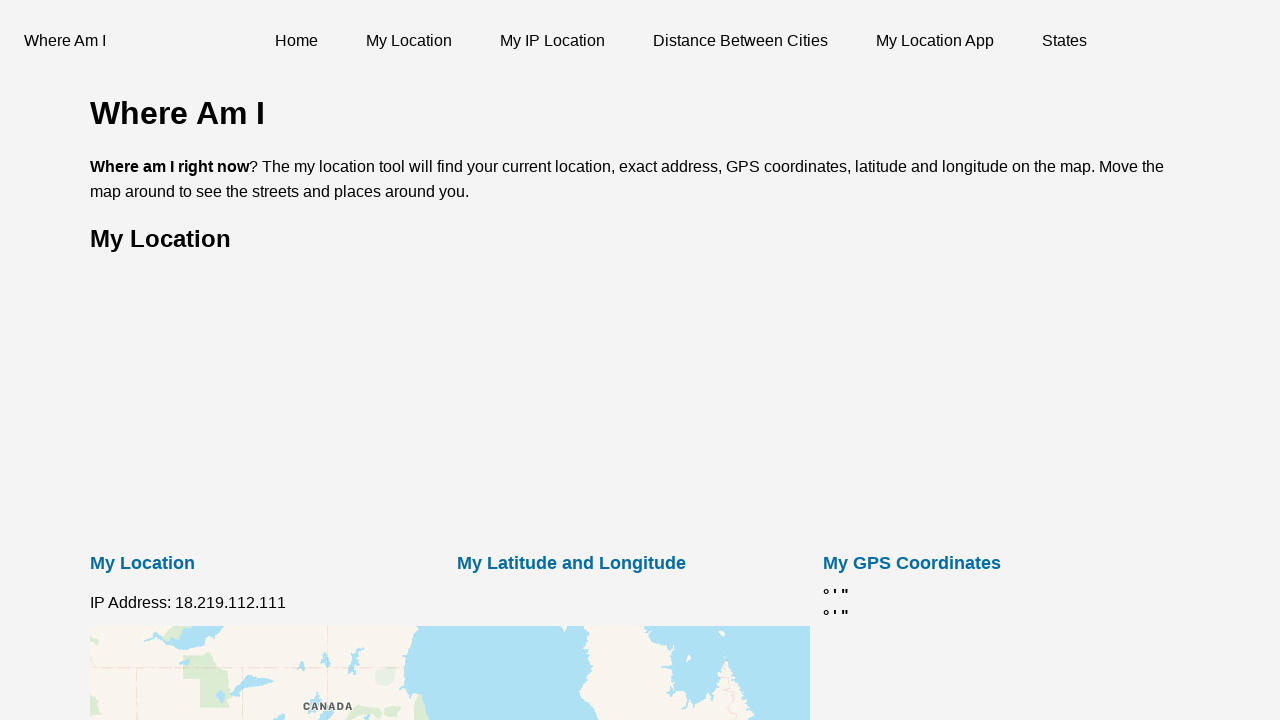

Granted geolocation permission
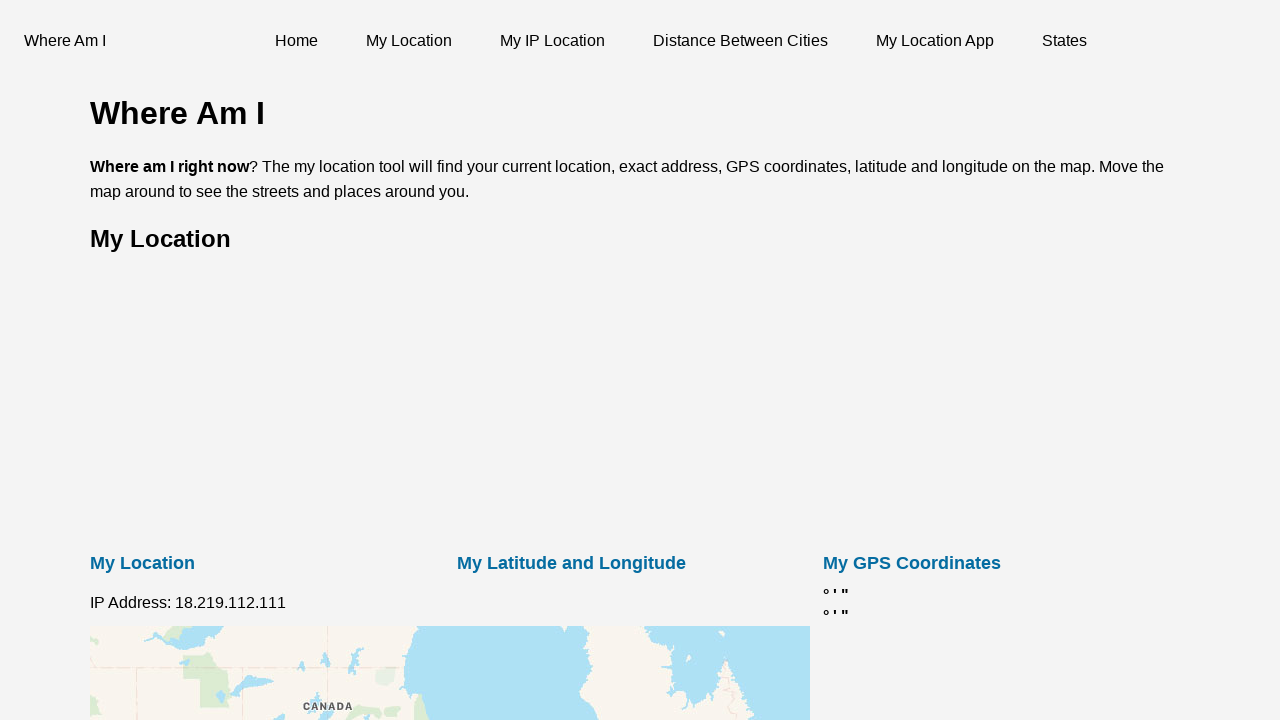

Reloaded page to apply mocked geolocation
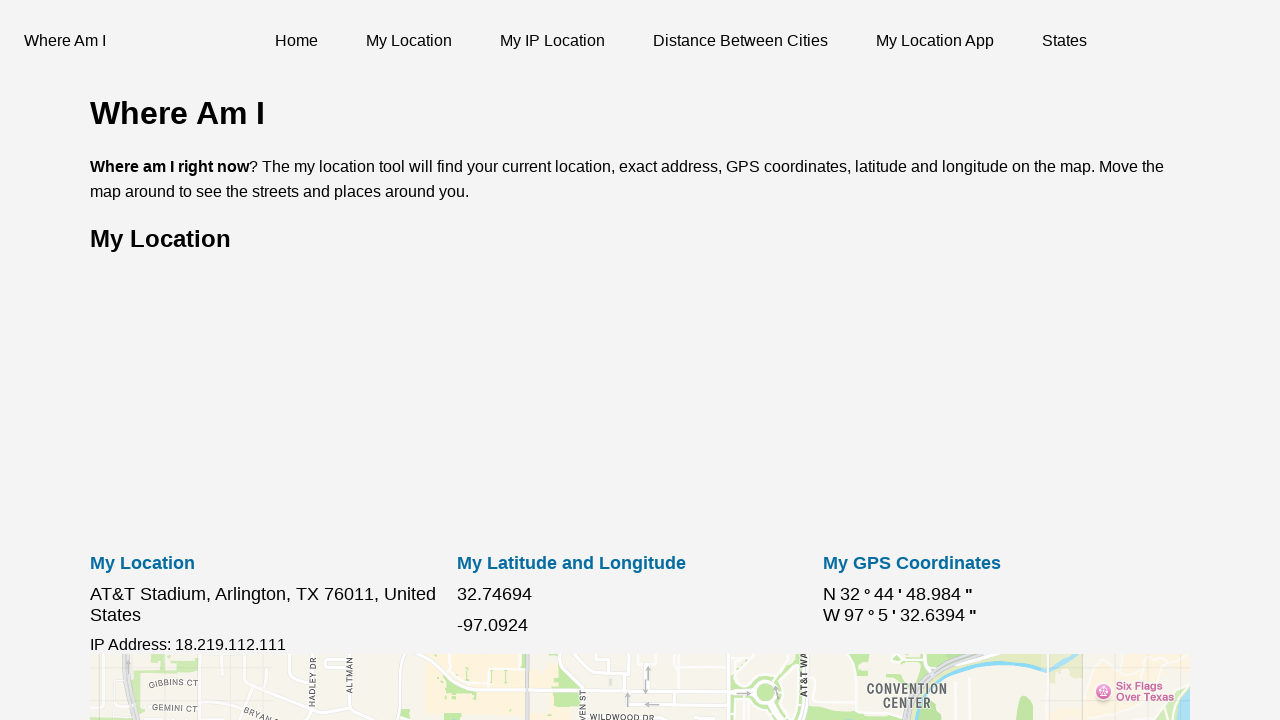

Page loaded and network idle - location information should be displayed
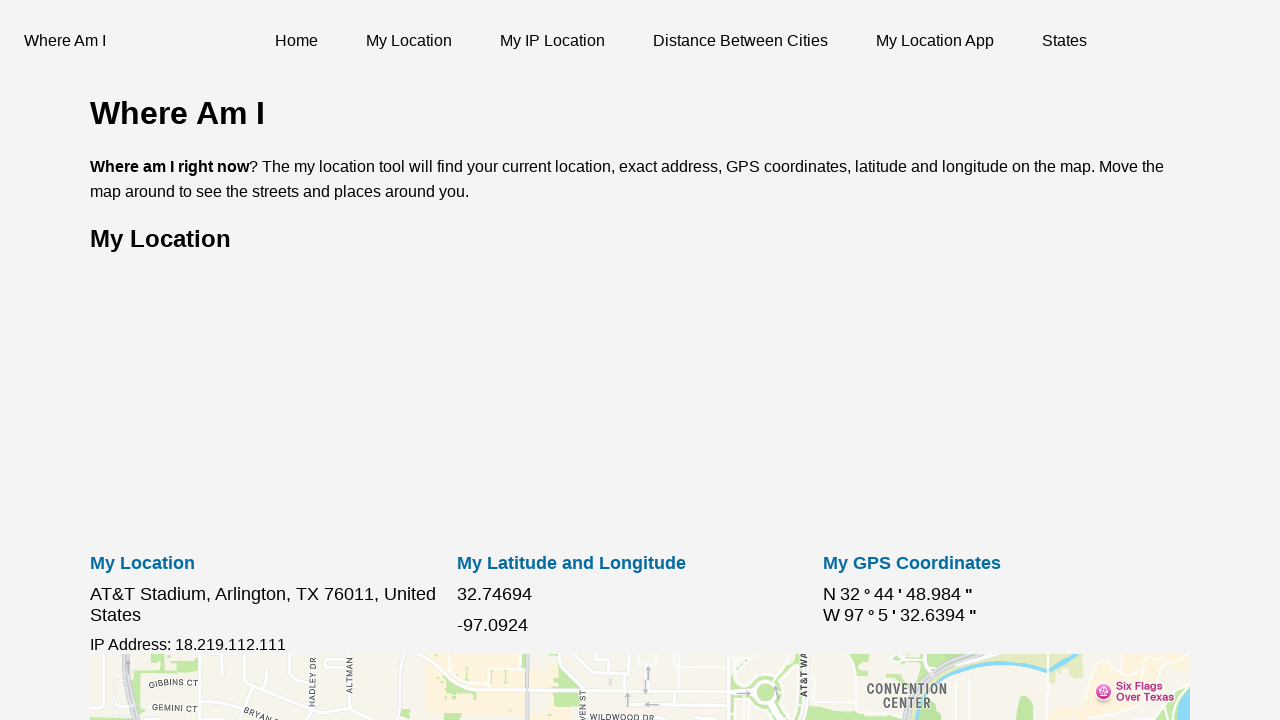

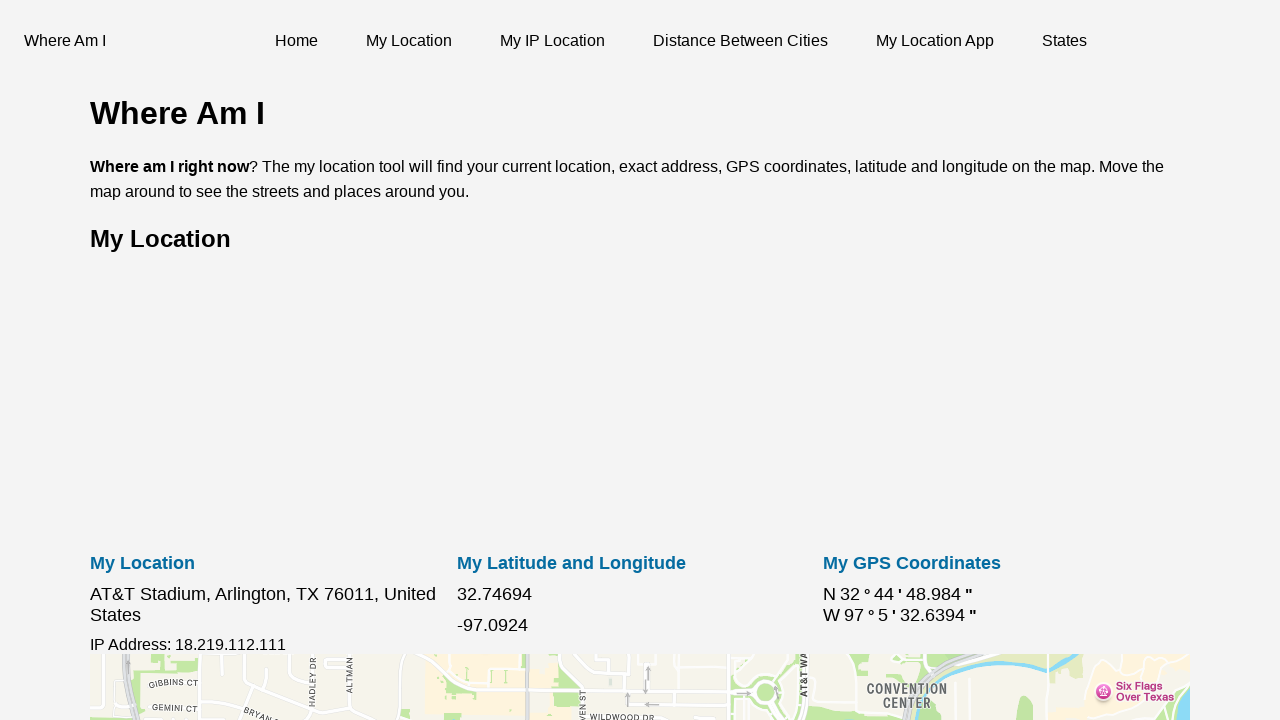